Tests file download functionality by navigating to a download page and clicking a file link to initiate a download

Starting URL: https://the-internet.herokuapp.com/download

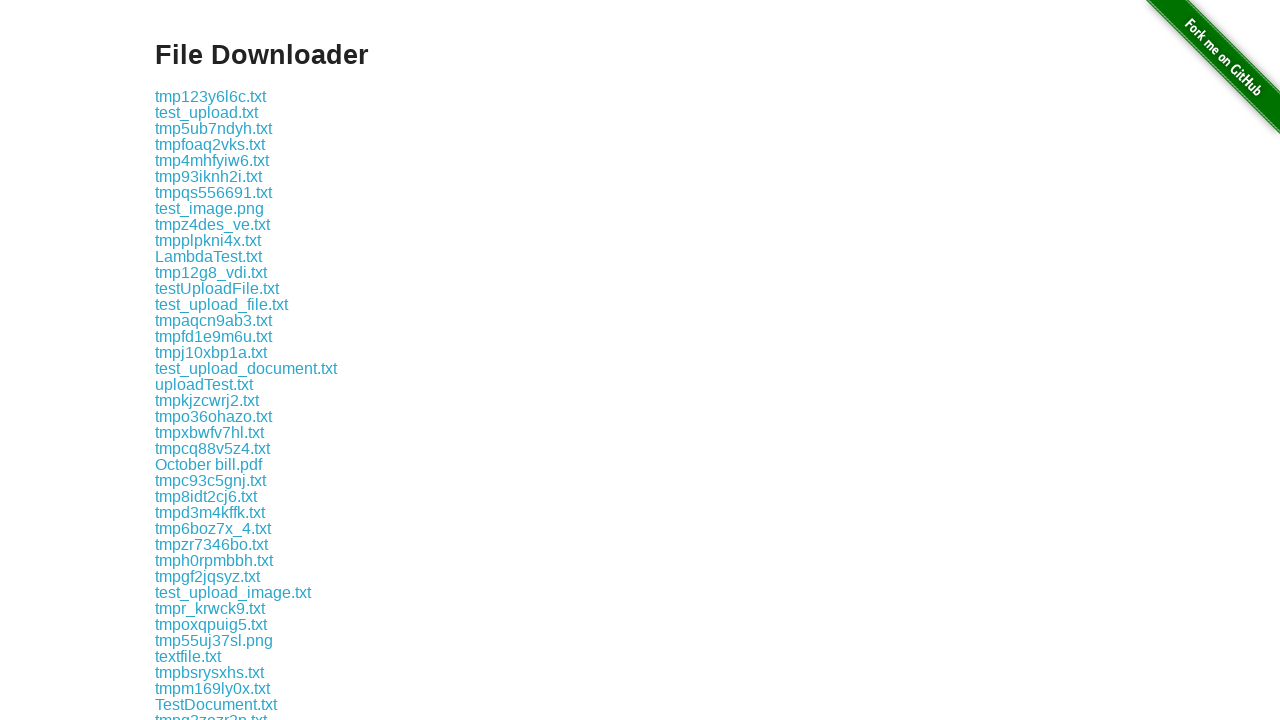

Clicked download link for some-file.txt and initiated file download at (198, 360) on text=some-file.txt
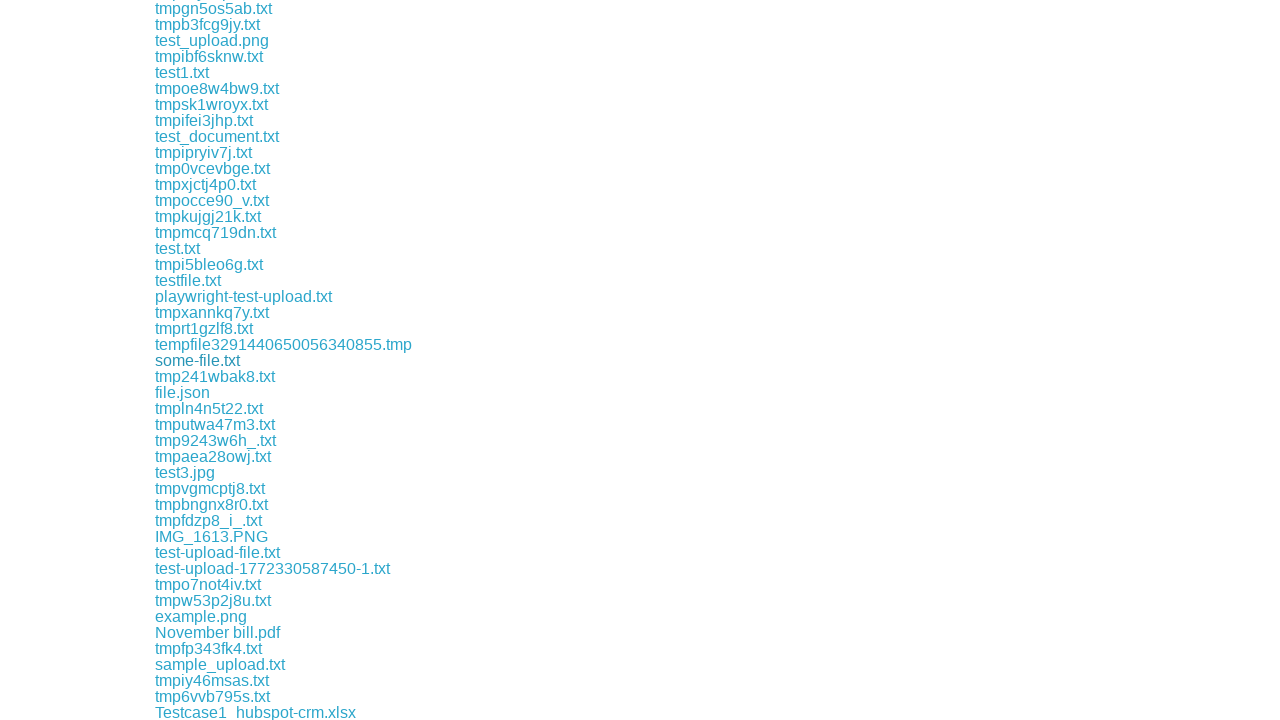

File download completed and download object retrieved
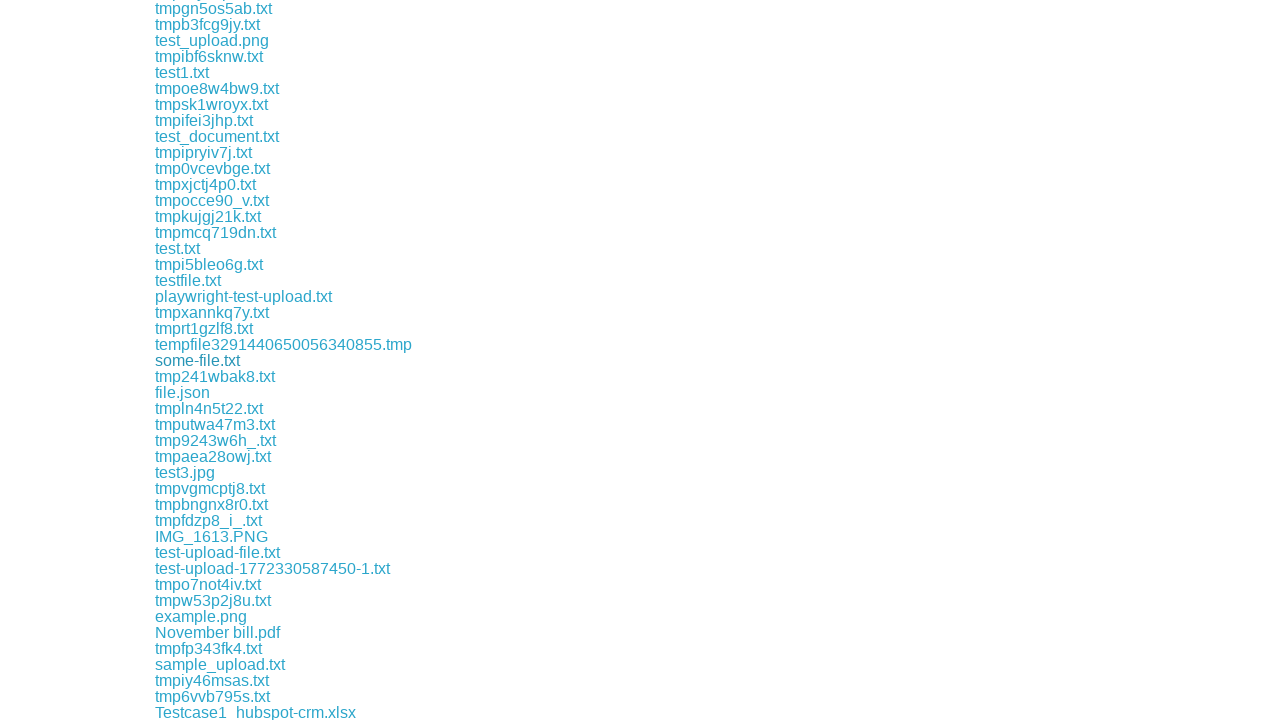

Retrieved download file path
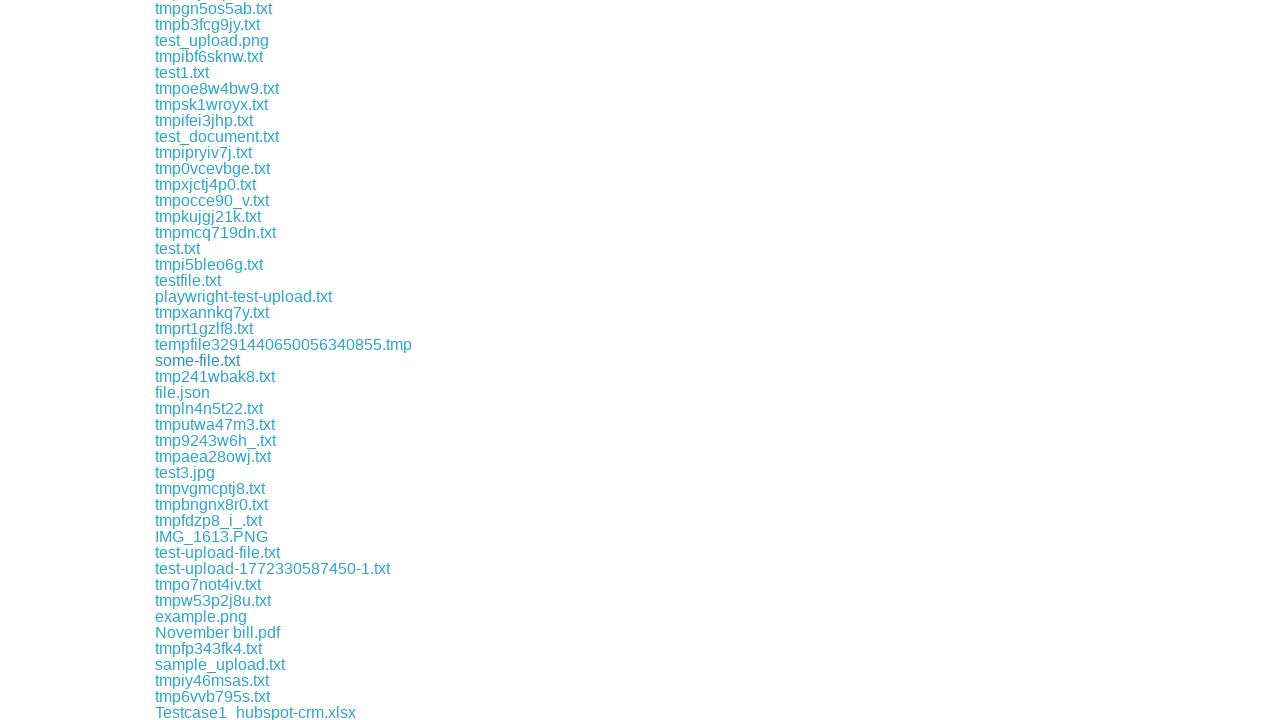

Verified that download file path is not None - download completed successfully
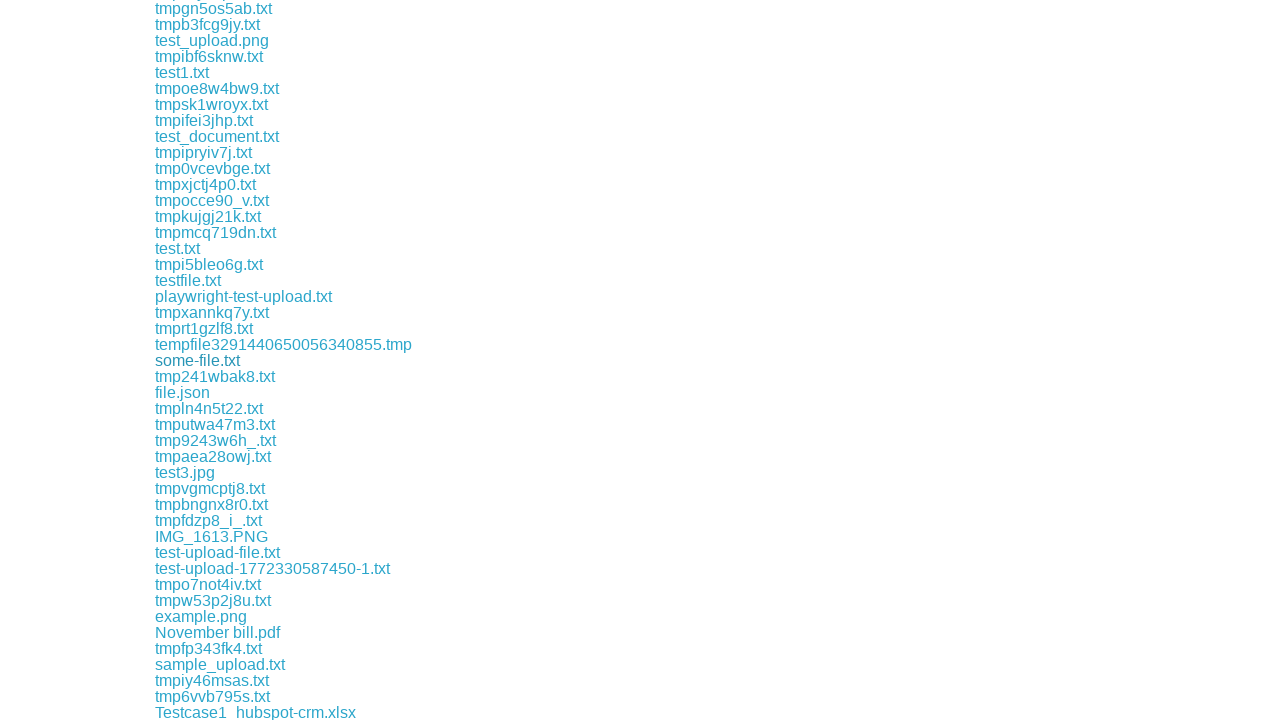

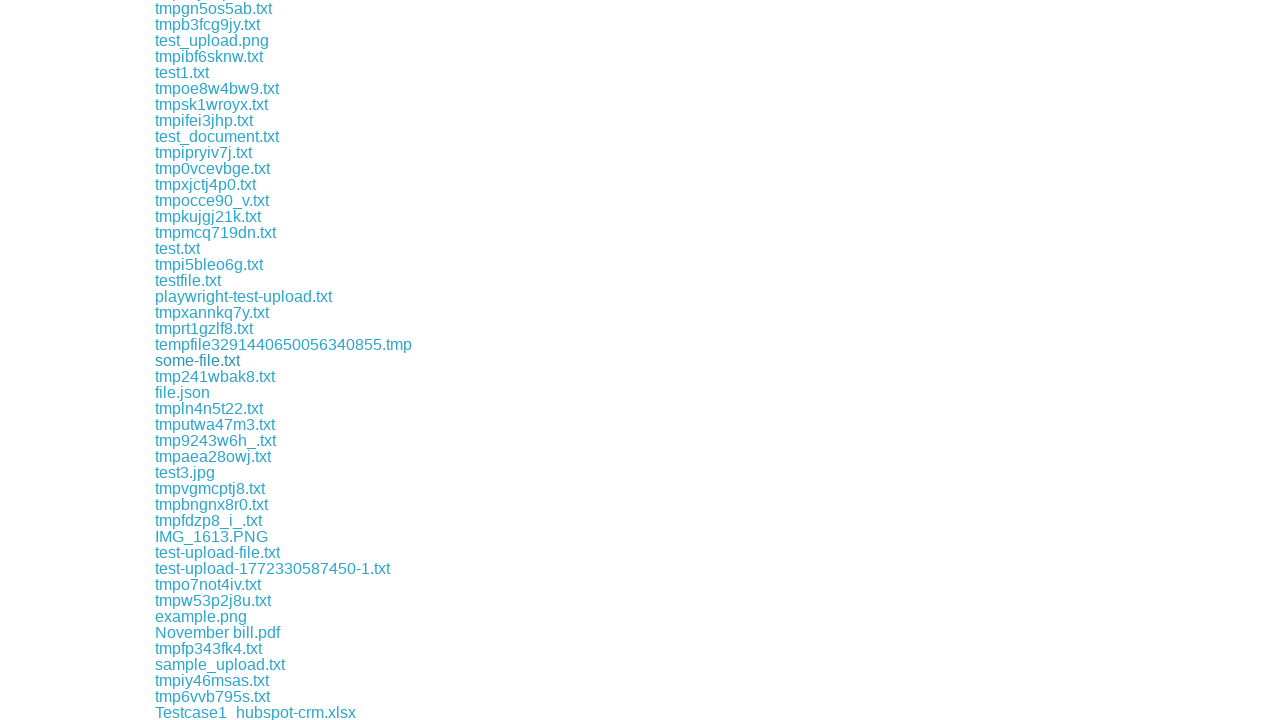